Tests a demo form by entering text into a meal input field on an ASP.NET Awesome demo website

Starting URL: https://demowf.aspnetawesome.com

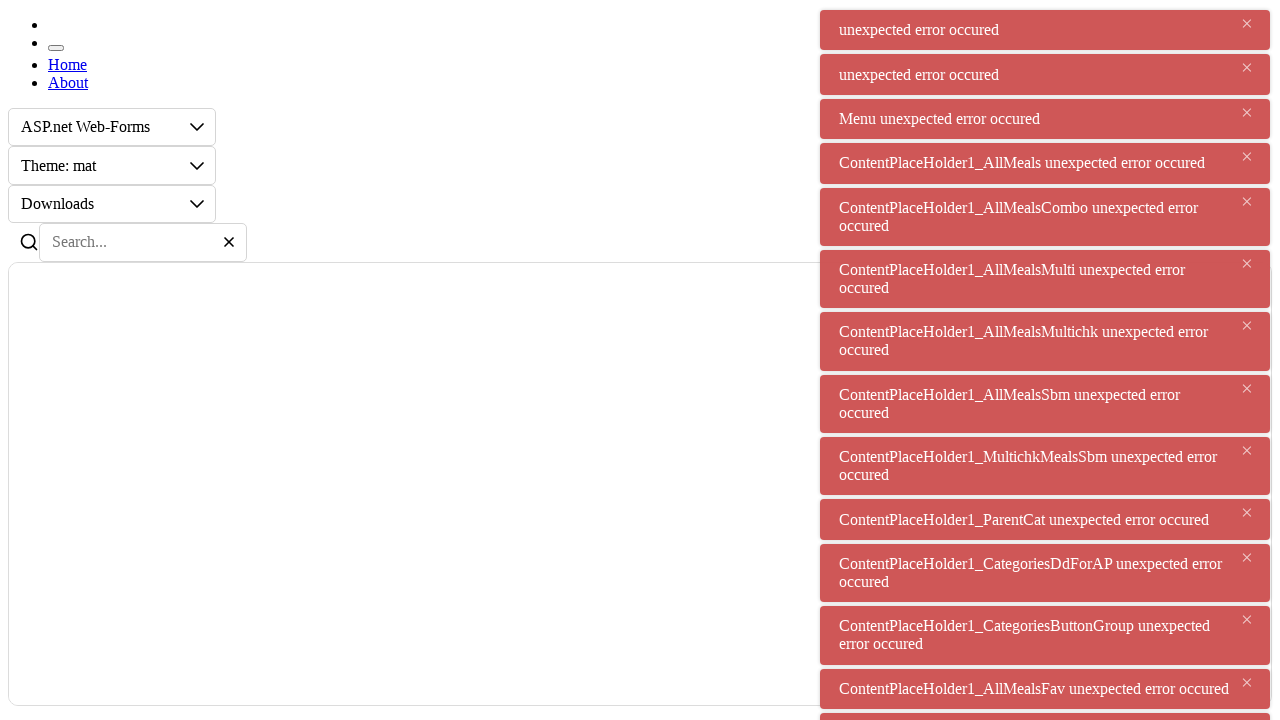

Filled meal input field with 'Tomato' on #ContentPlaceHolder1_Meal
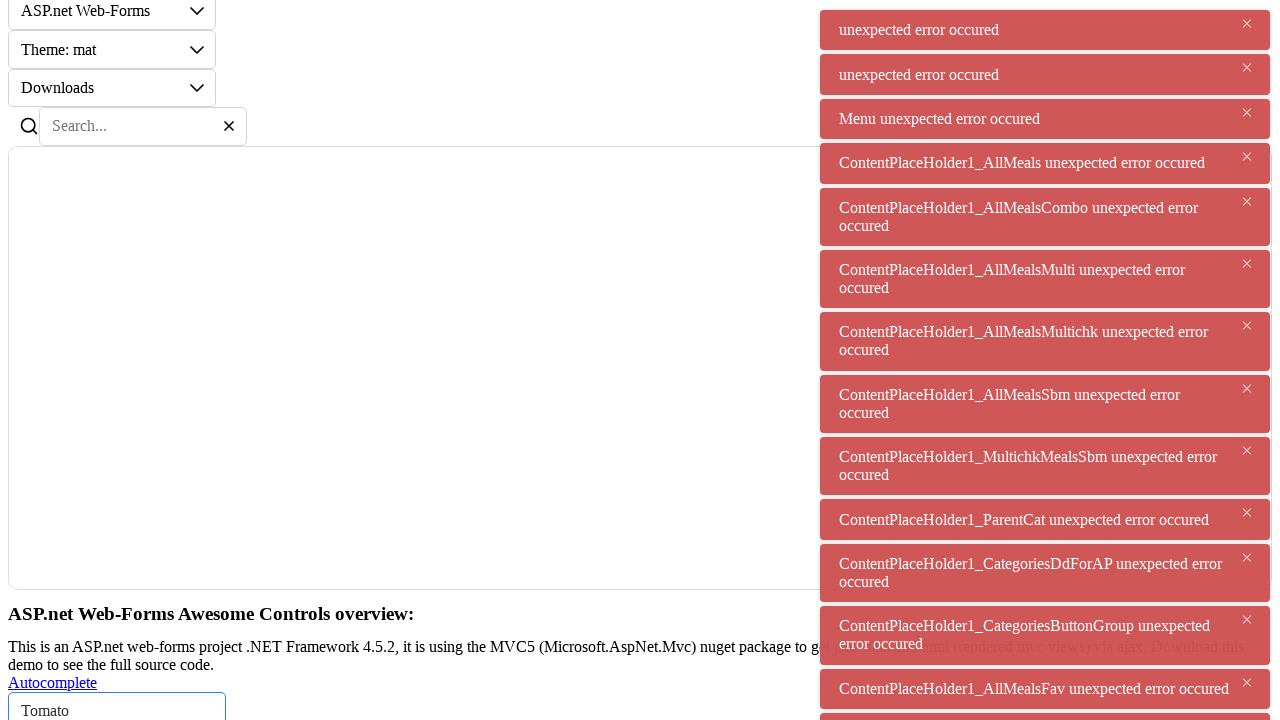

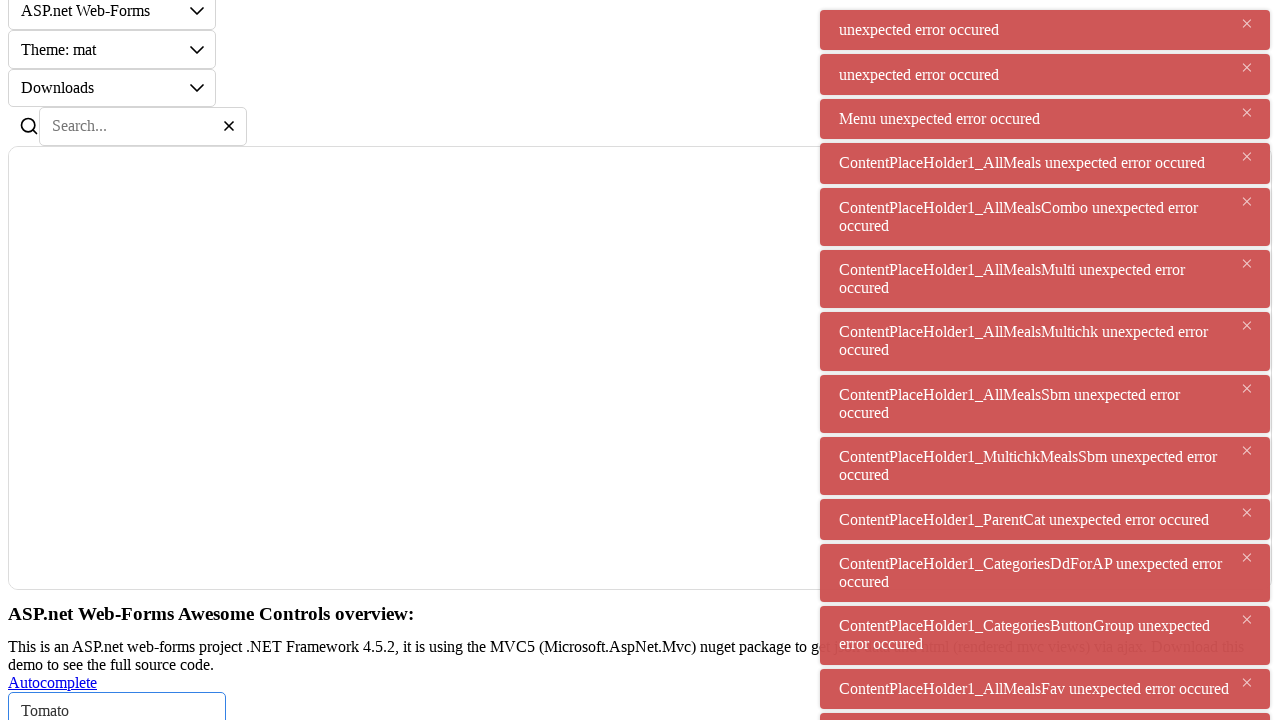